Tests that the DemoBlaze homepage loads correctly by verifying the page title equals "STORE"

Starting URL: https://www.demoblaze.com/

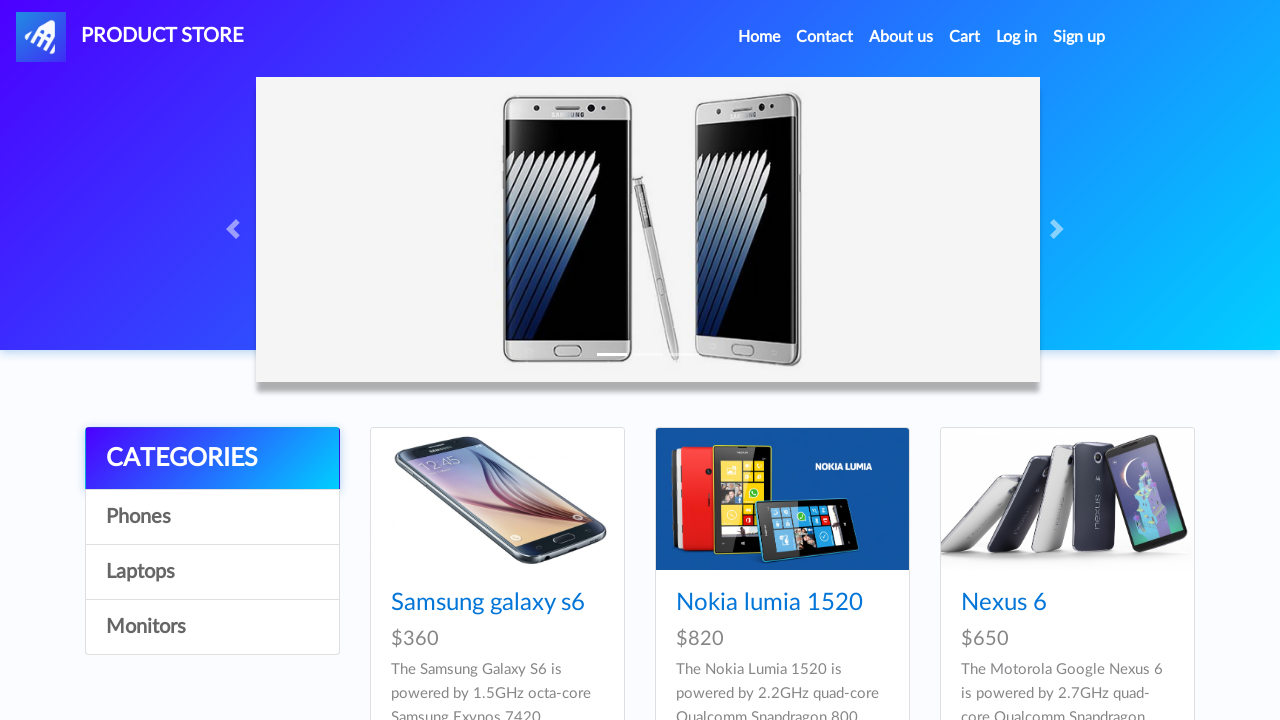

Navigated to DemoBlaze homepage
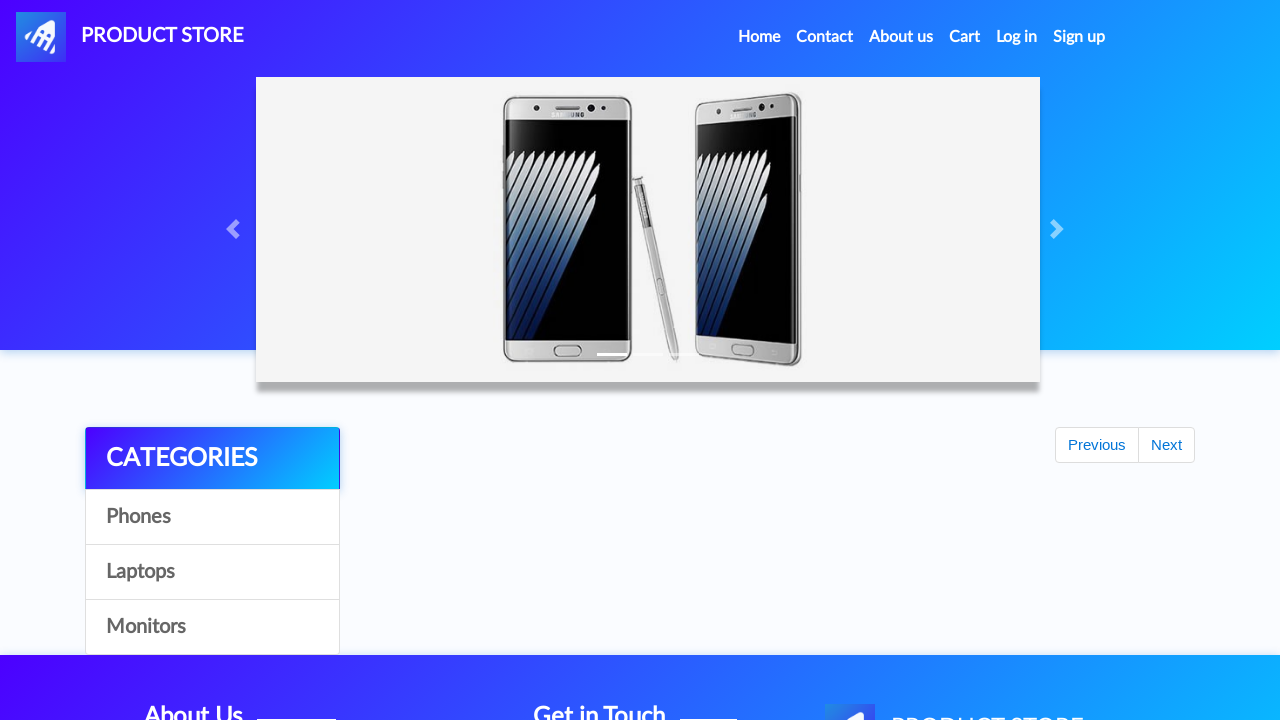

Page DOM content fully loaded
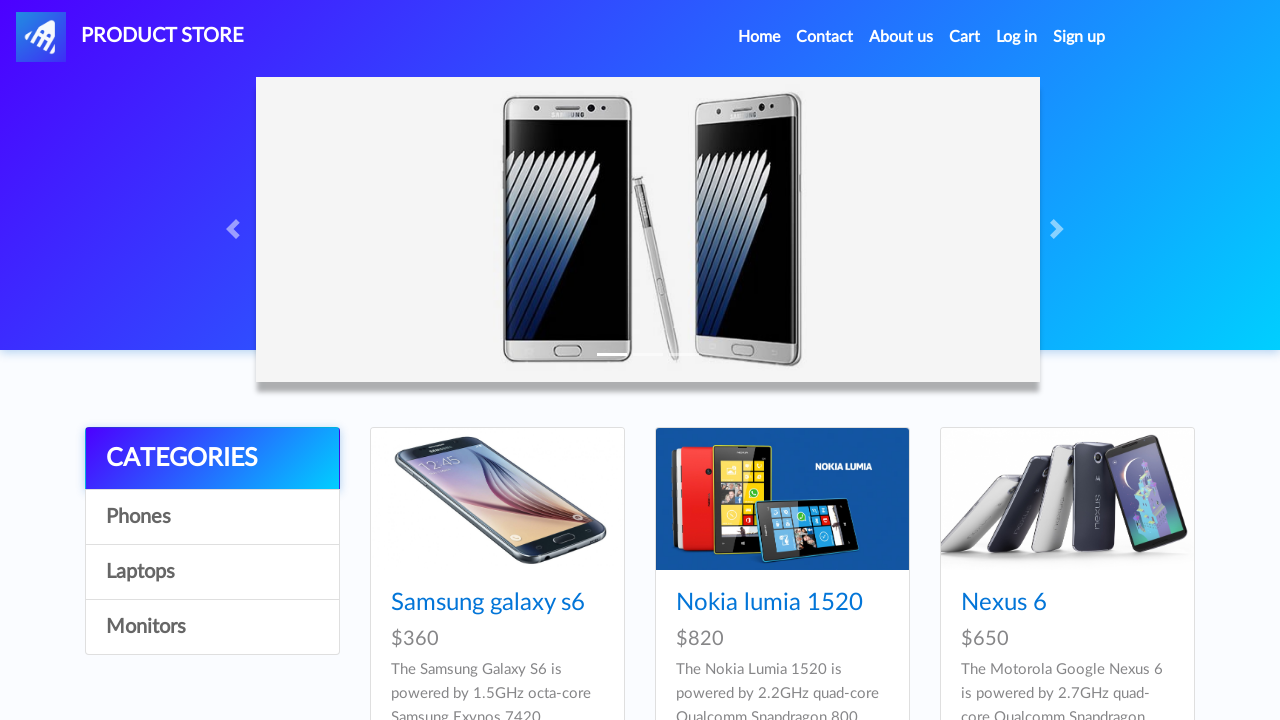

Verified page title equals 'STORE'
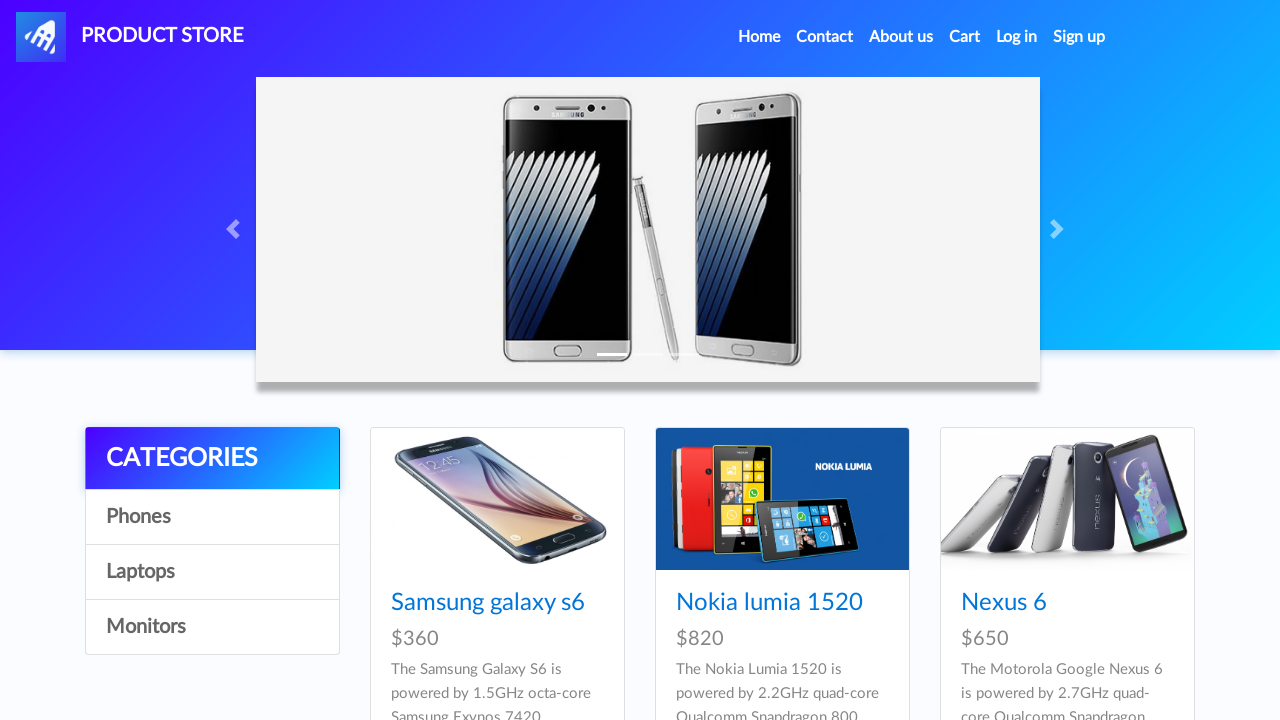

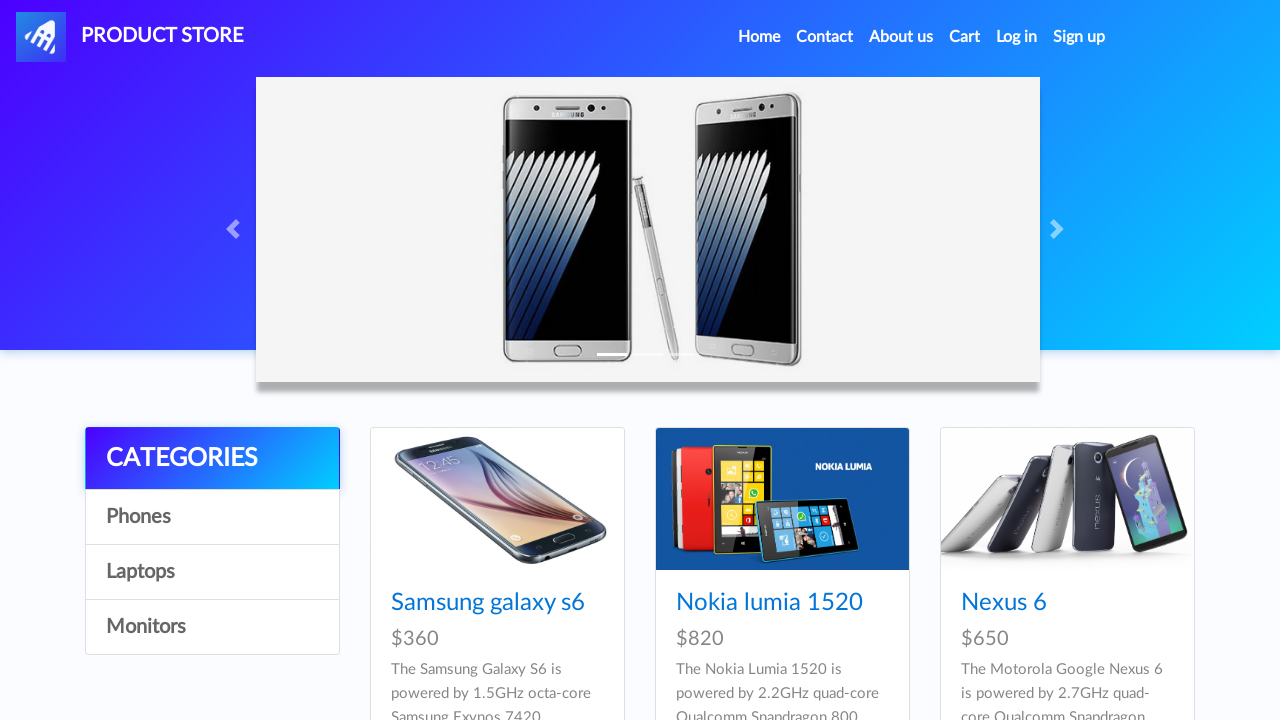